Tests the registration form by navigating from the index page, clicking skip sign-in, and filling out registration fields including first name, last name, address, languages selection, and country selection.

Starting URL: http://demo.automationtesting.in/Index.html

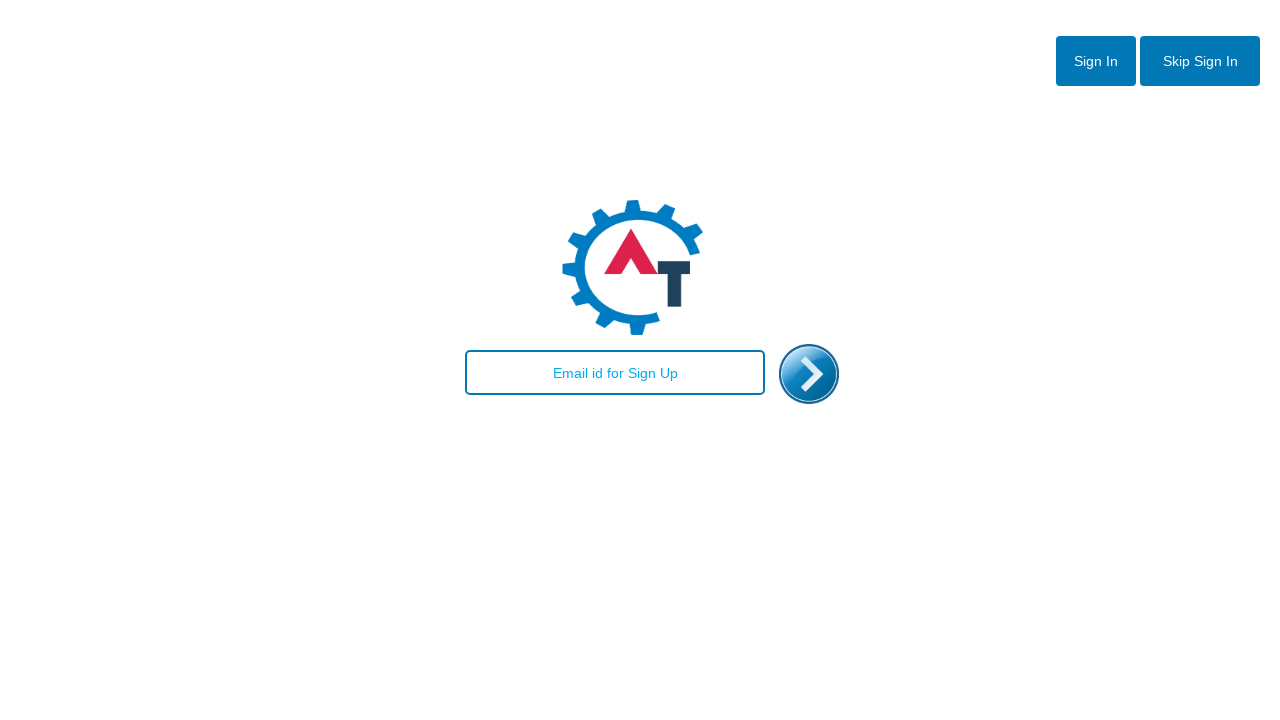

Clicked Skip Sign-in button at (1200, 61) on #btn2
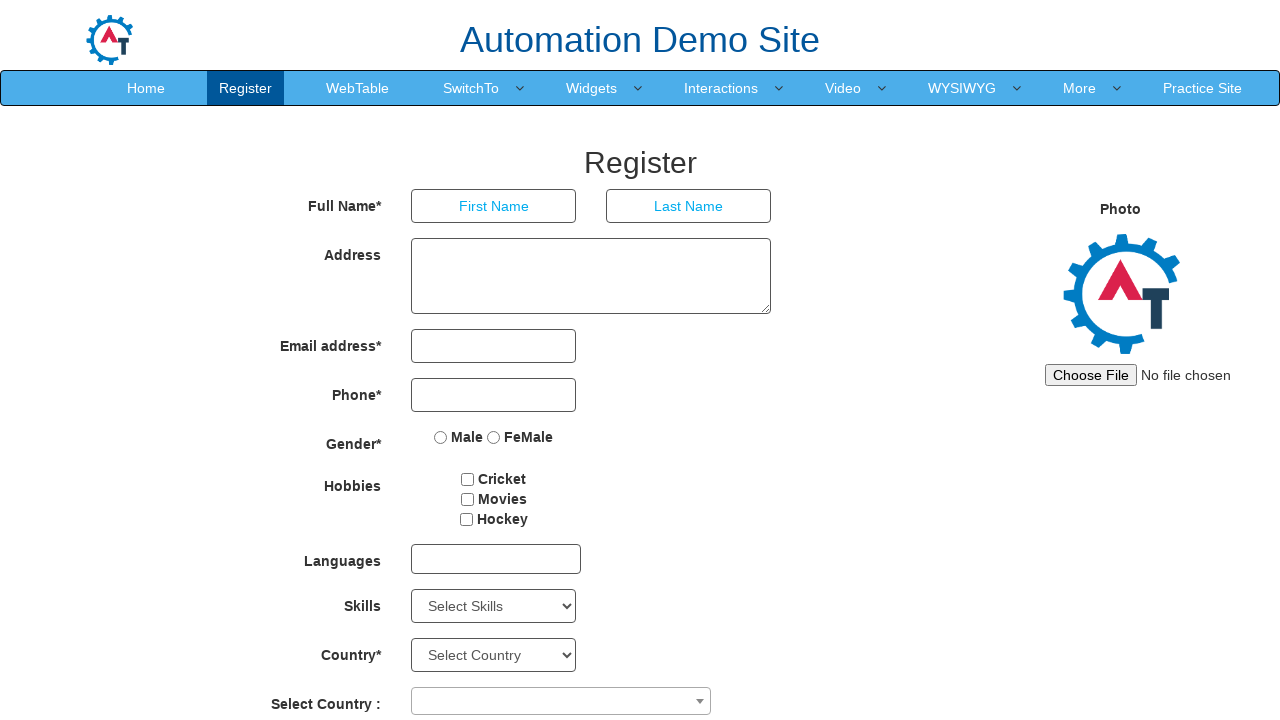

Registration page loaded (networkidle)
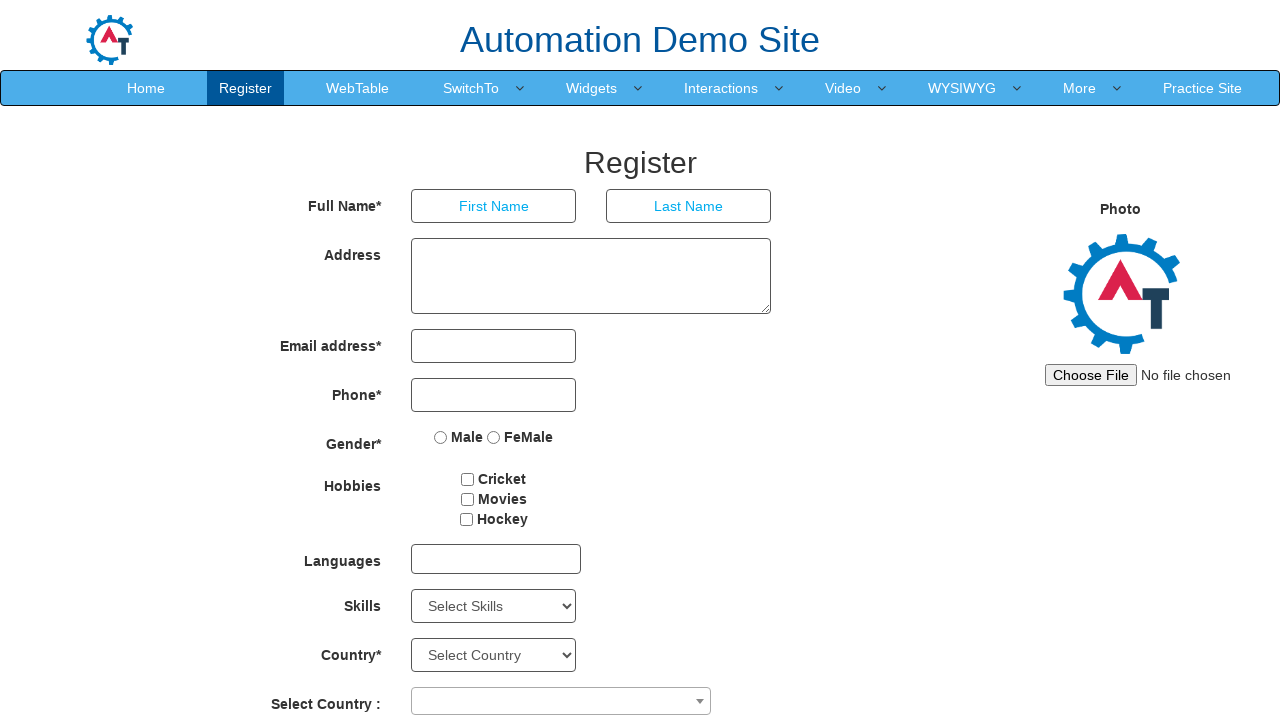

Filled first name field with 'Maria Elena' on input[placeholder='First Name']
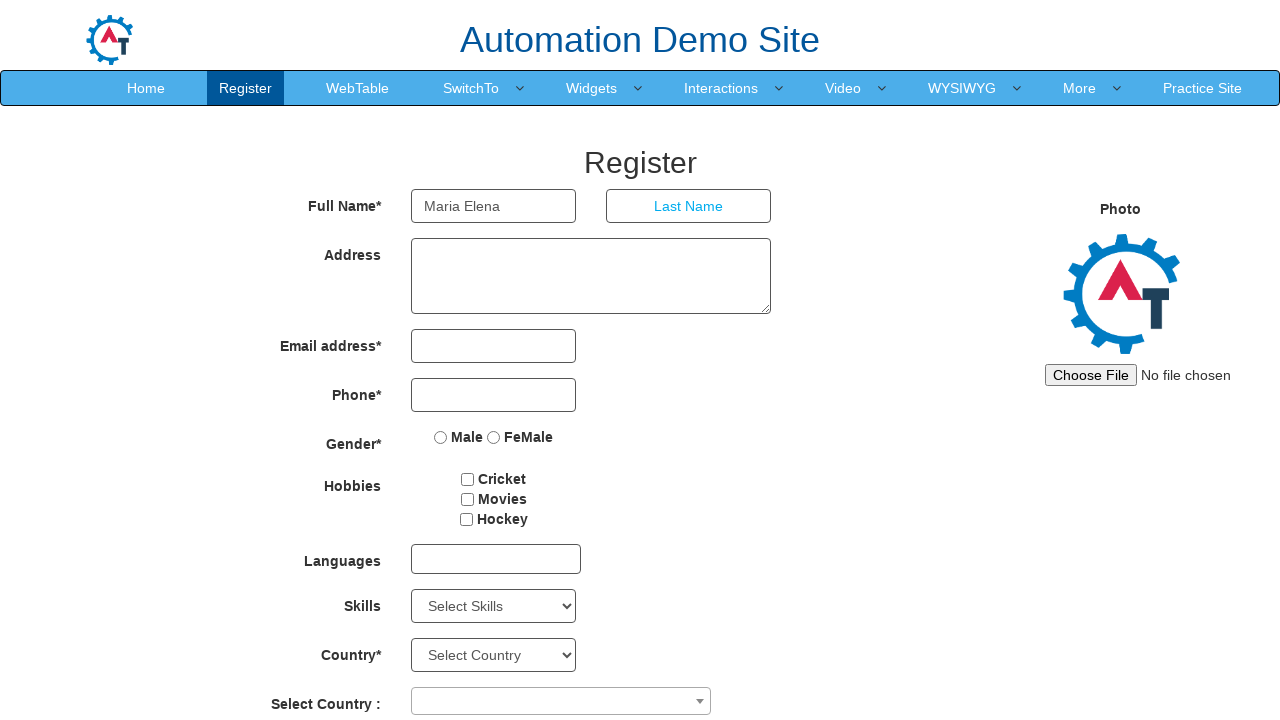

Filled last name field with 'Rodriguez' on input[placeholder='Last Name']
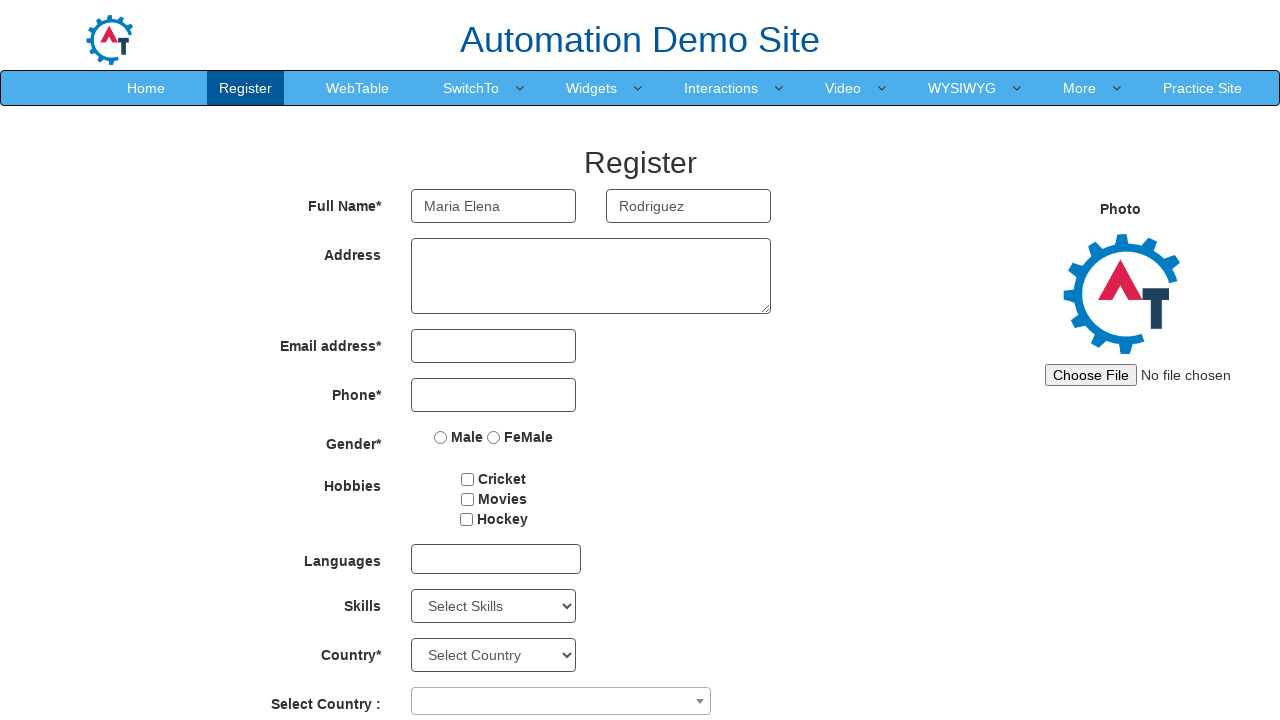

Filled address field with 'Barcelona, Spain' on textarea[ng-model='Adress']
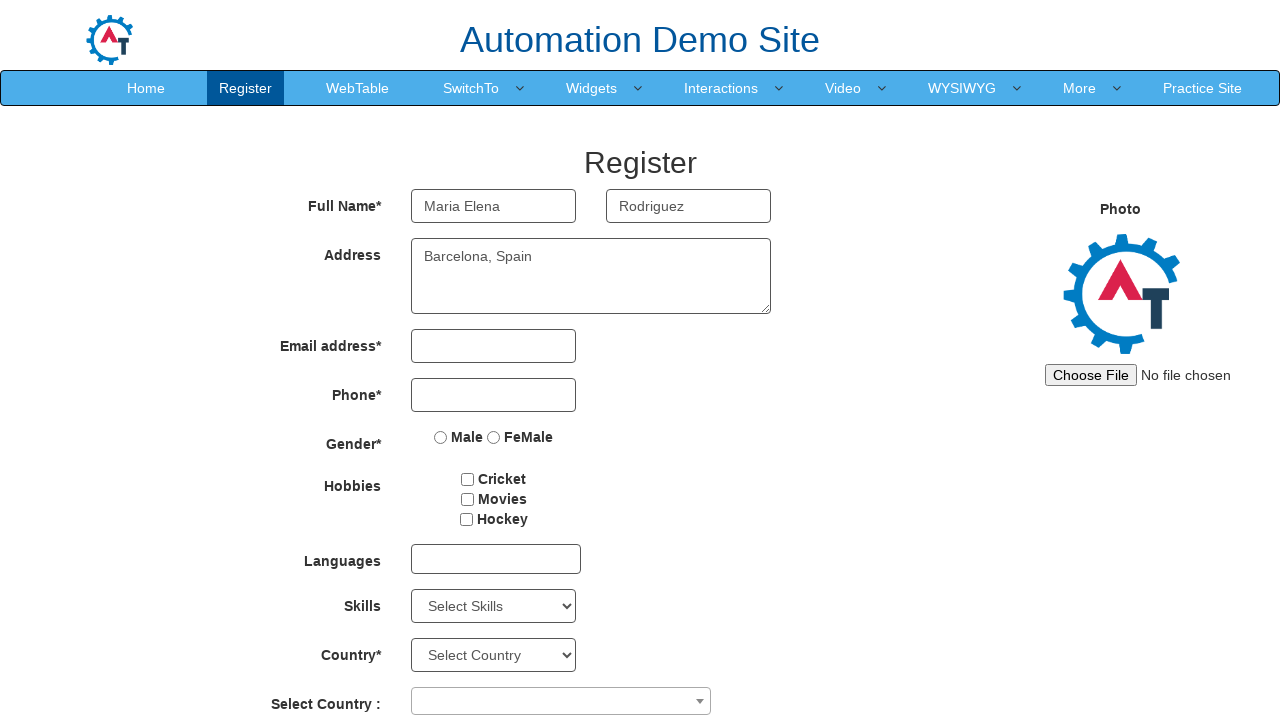

Clicked on languages dropdown at (496, 559) on #msdd
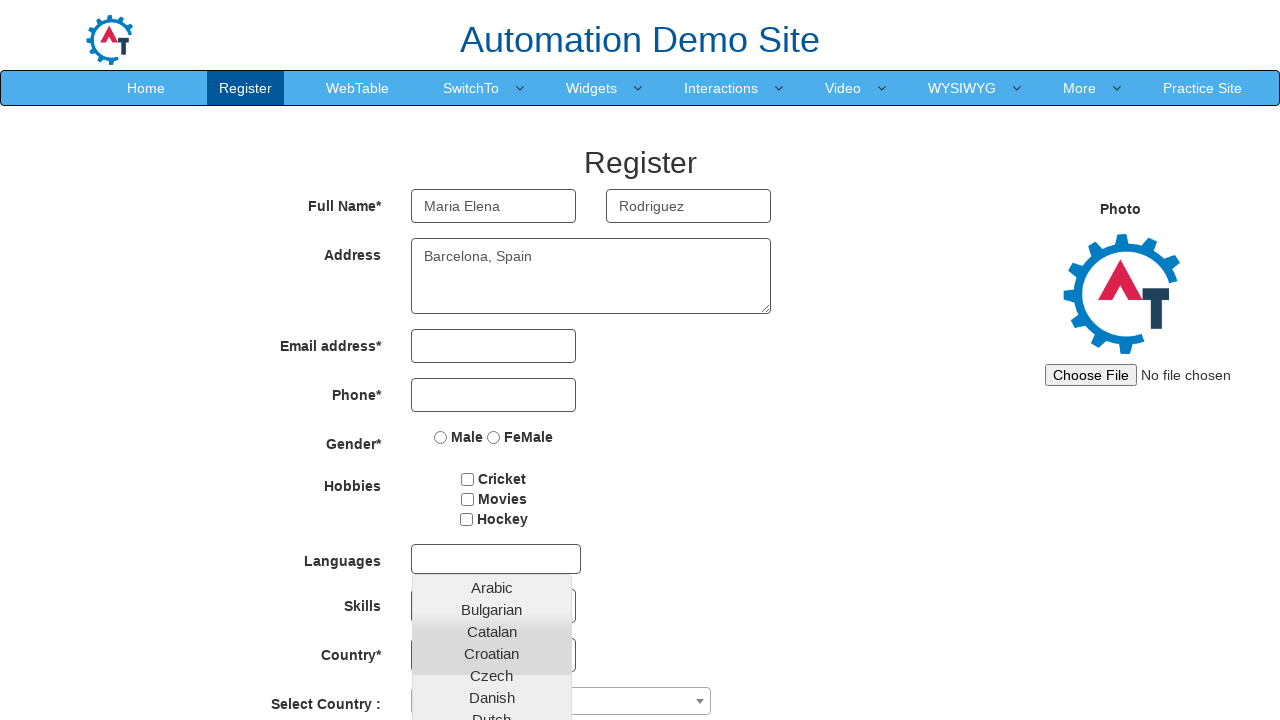

Language dropdown options loaded
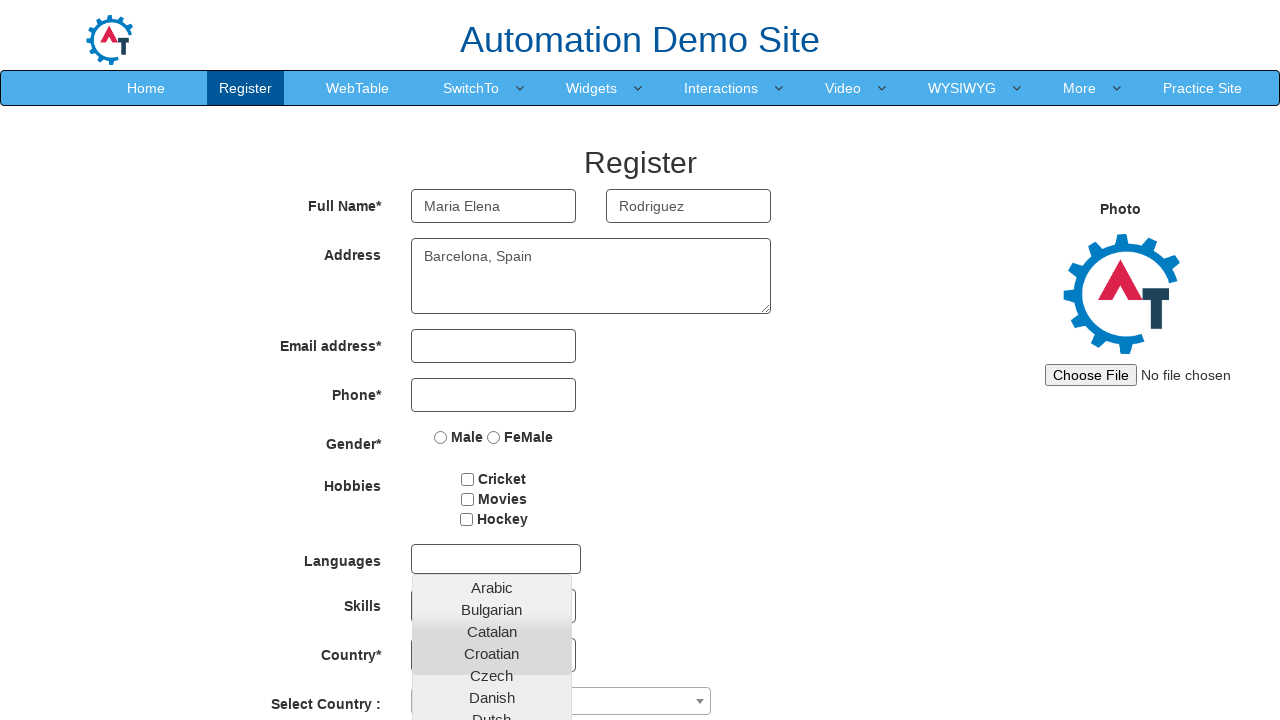

Selected Arabic from language options at (492, 588) on .ui-autocomplete.ui-front li:has-text('Arabic')
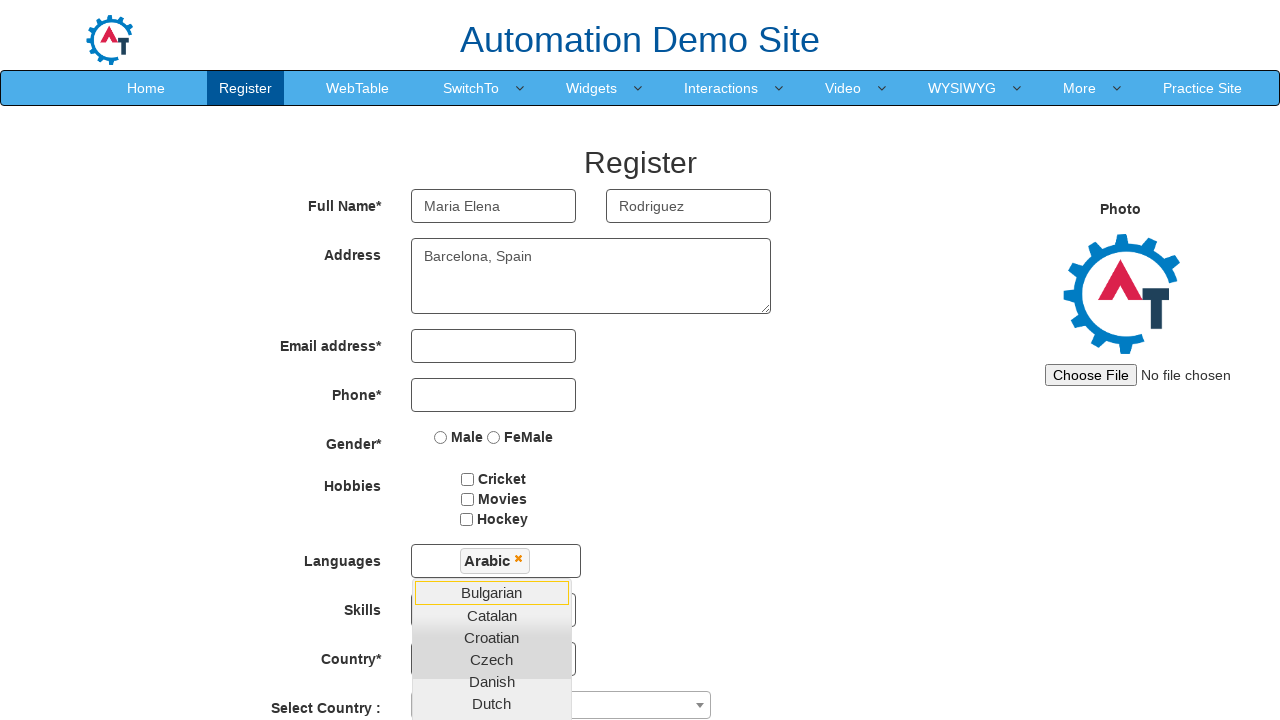

Selected English from language options at (492, 709) on .ui-autocomplete.ui-front li:has-text('English')
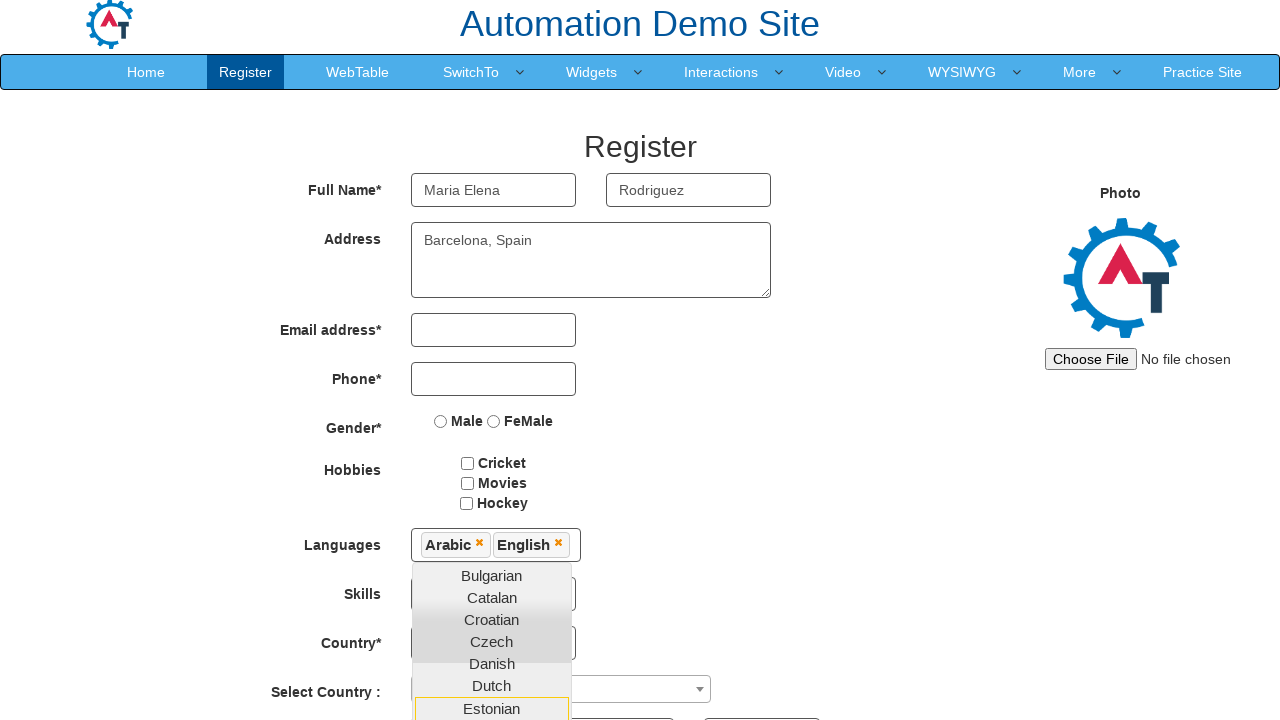

Clicked address field to close language dropdown at (591, 260) on textarea[ng-model='Adress']
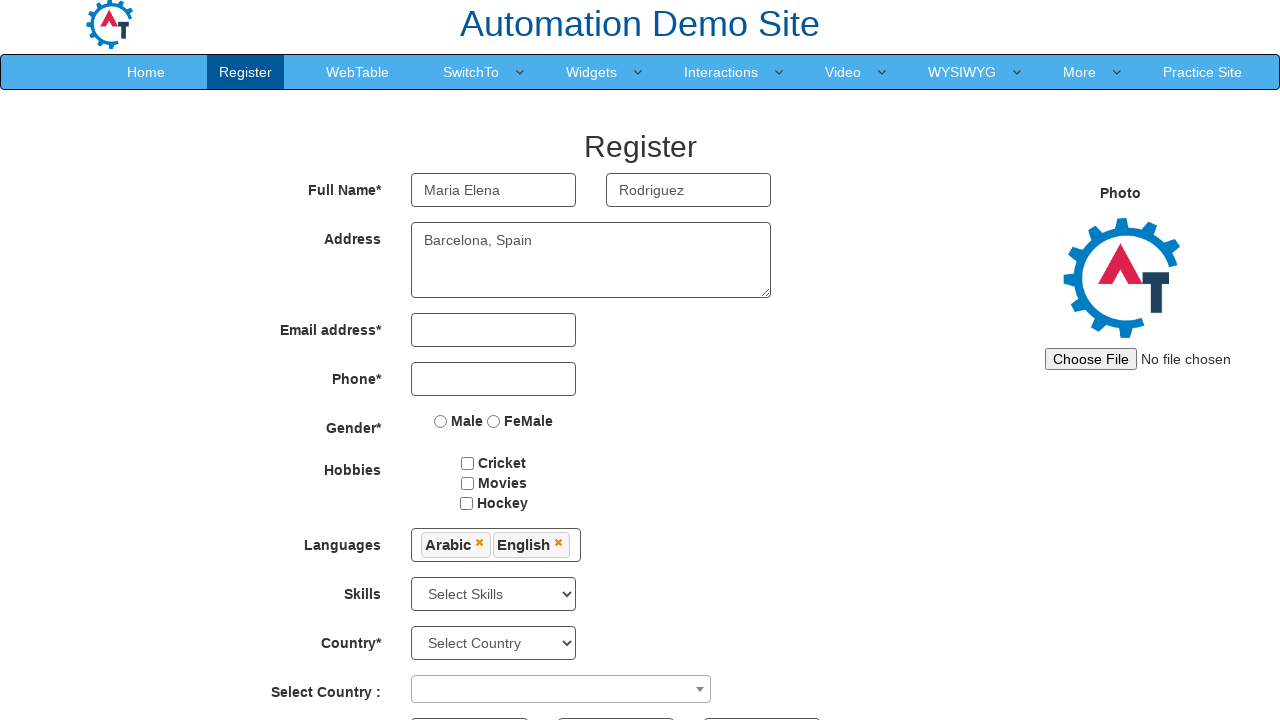

Clicked on country selection dropdown at (561, 689) on .select2-selection
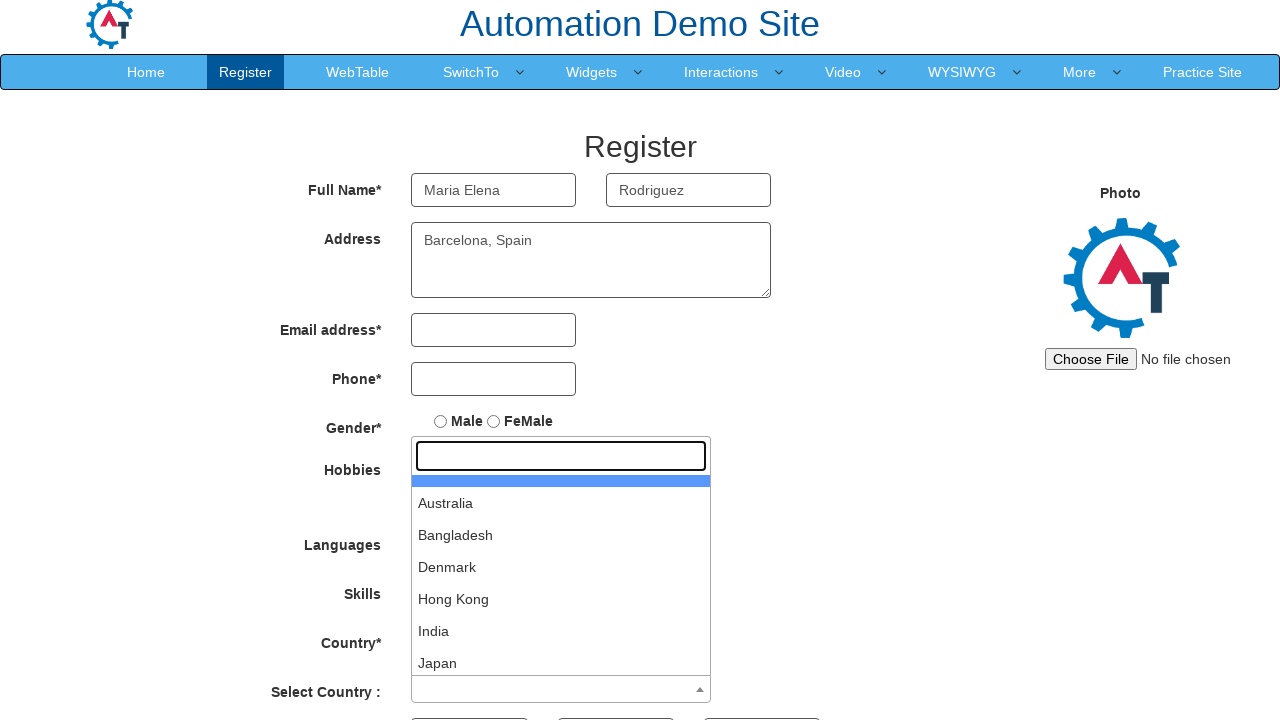

Typed 'India' in country search field on .select2-search__field
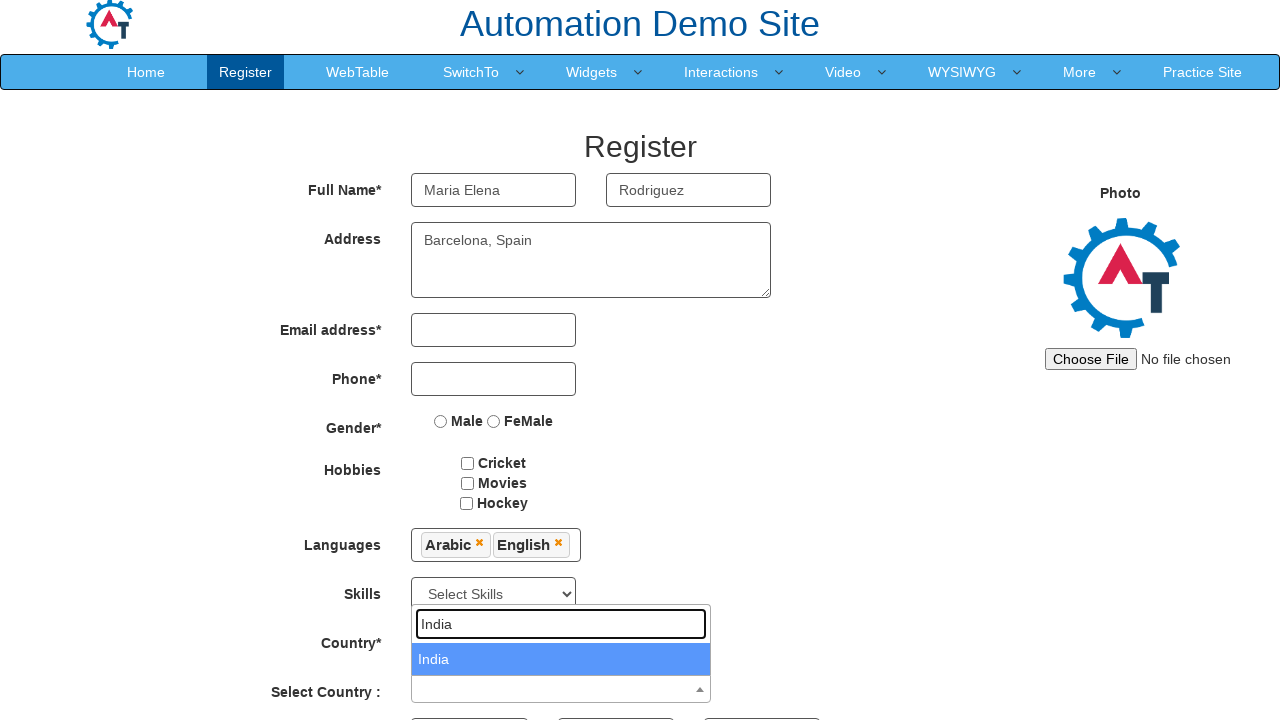

Pressed Enter to select India as country on .select2-search__field
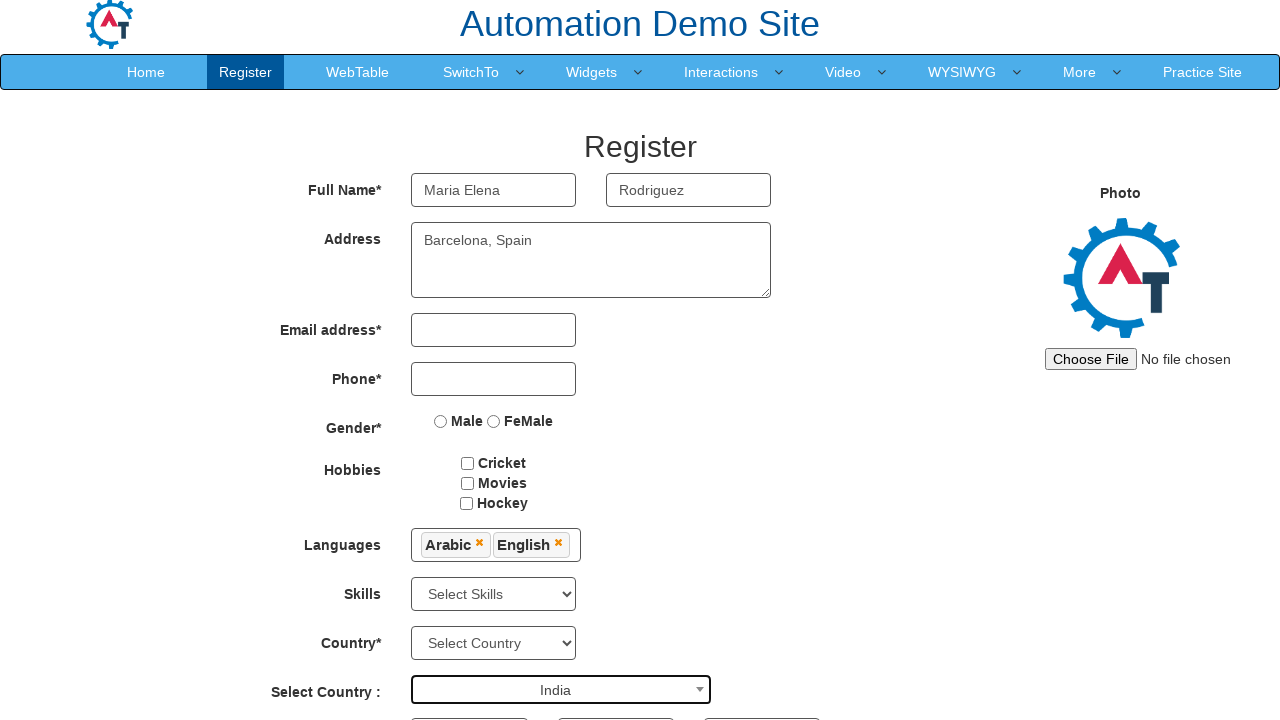

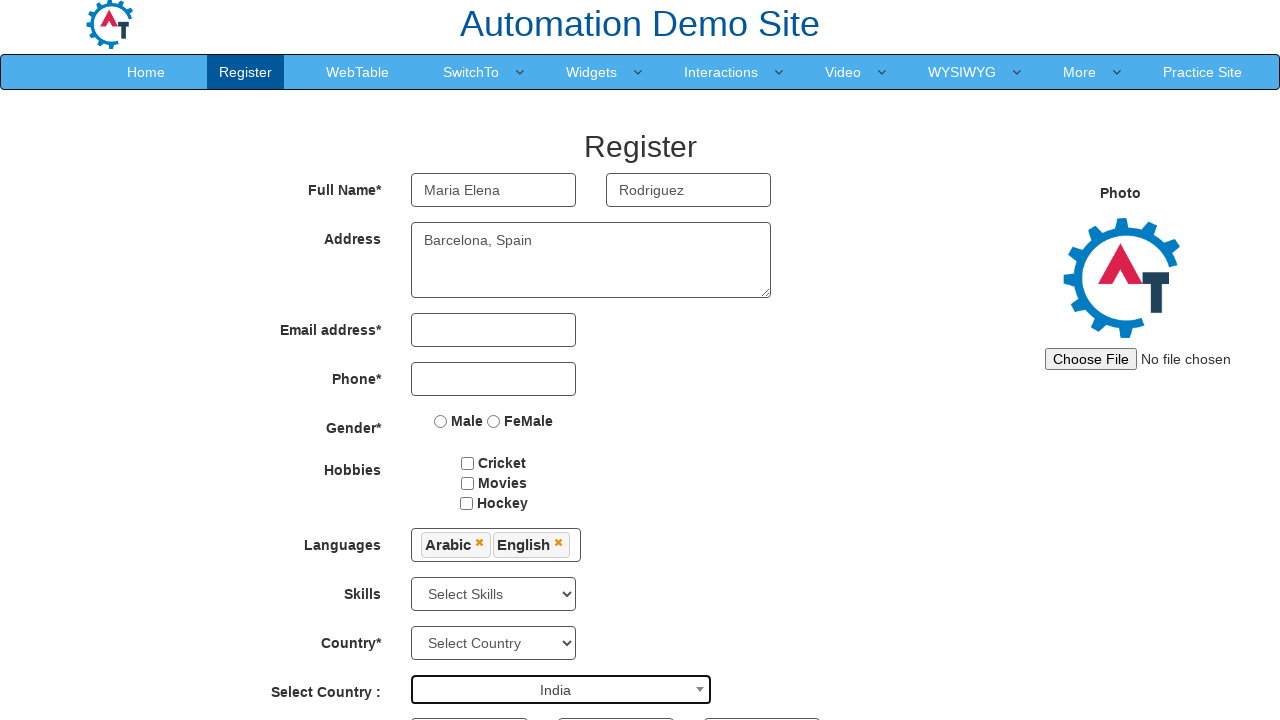